Tests popup window handling by clicking a support link on Gmail page that opens a new window, switching to the new window, and verifying the page content on the Google Chrome support page.

Starting URL: http://gmail.com

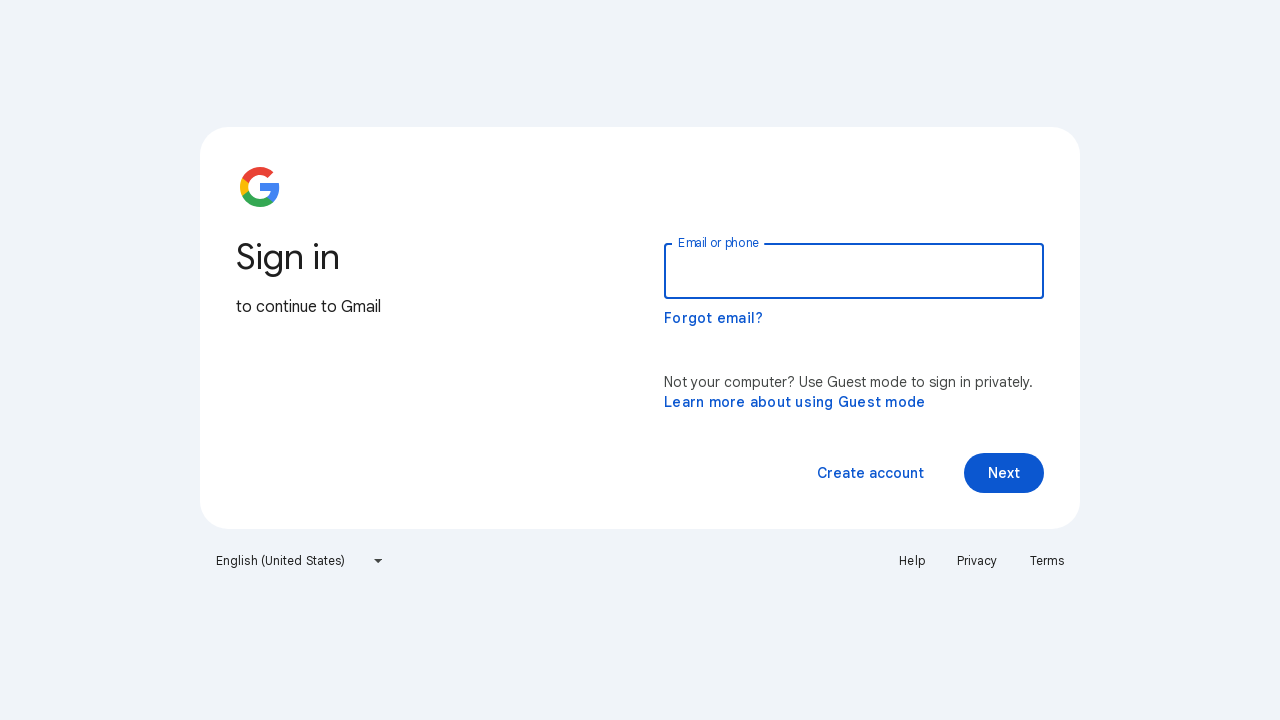

Set viewport size to 1920x1080
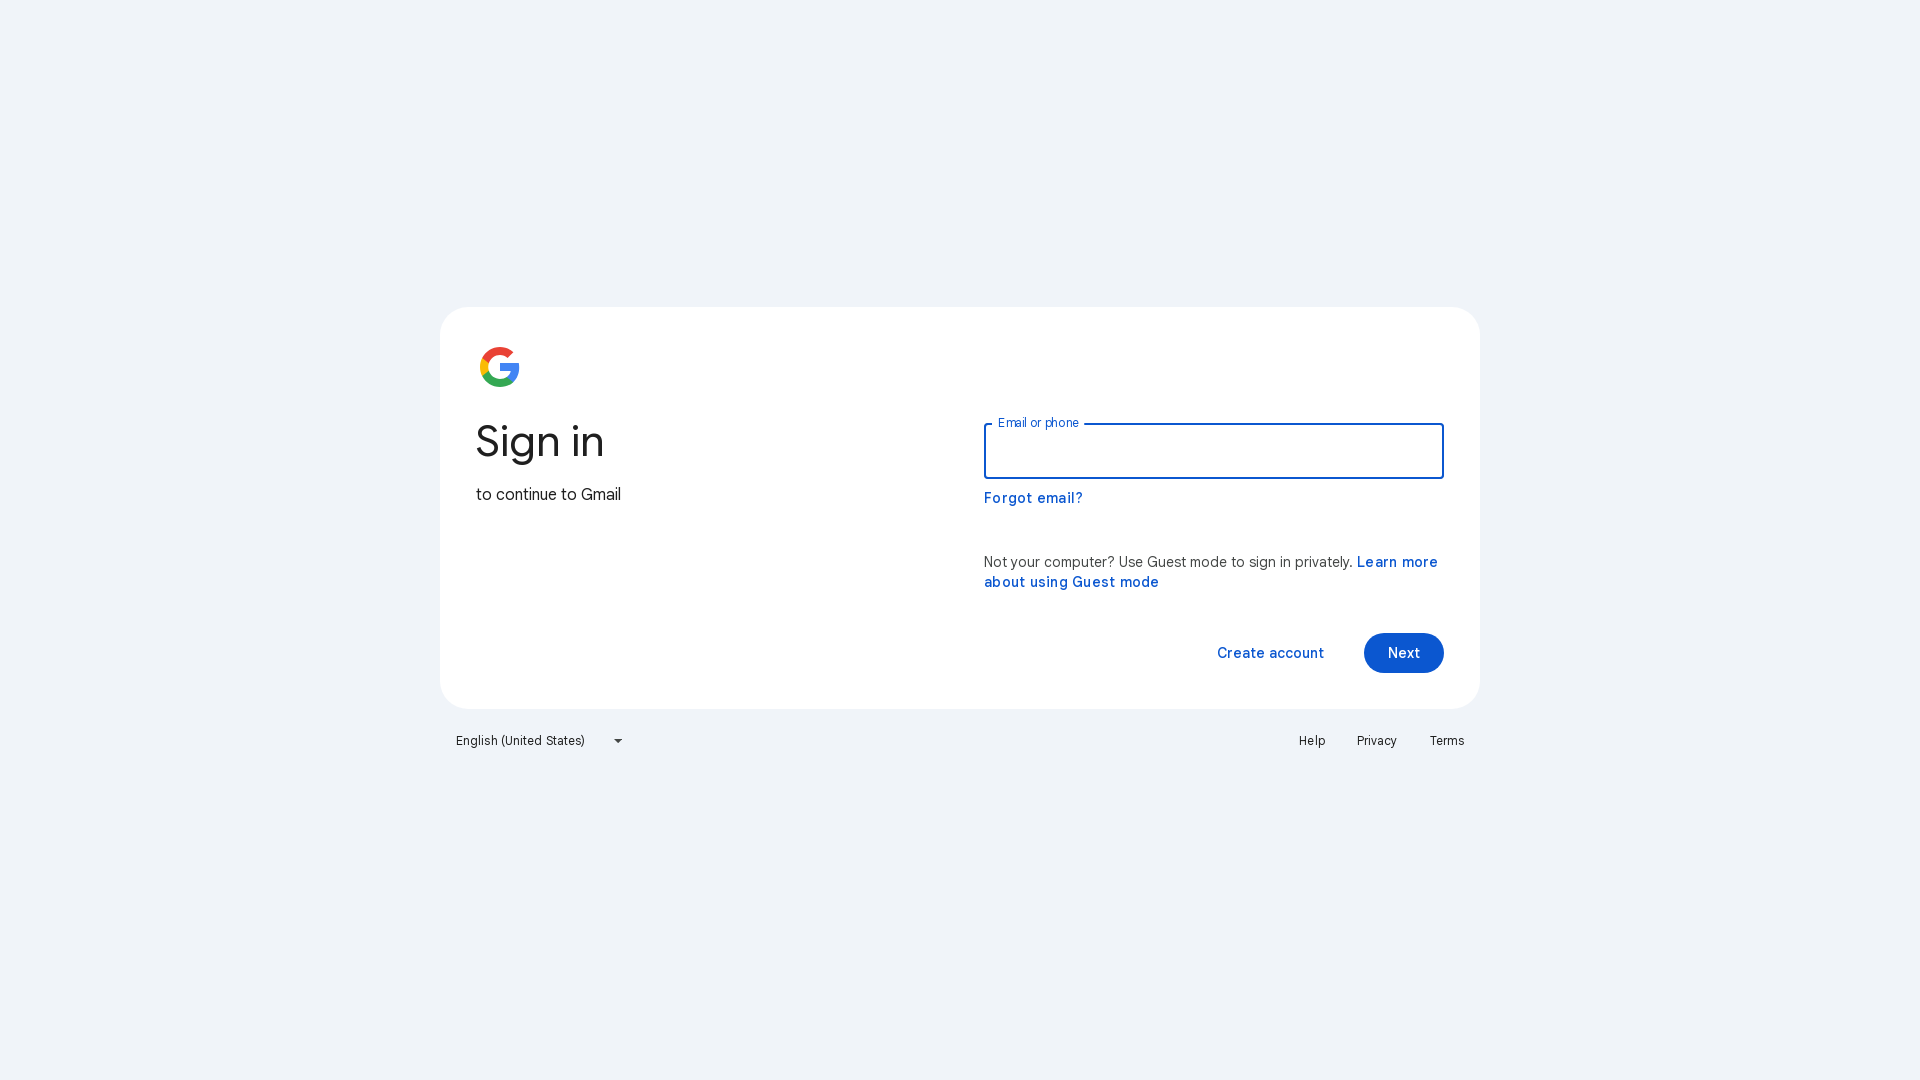

Clicked support link to open new popup window at (1398, 562) on a[href='https://support.google.com/chrome/answer/6130773?hl=en-US']
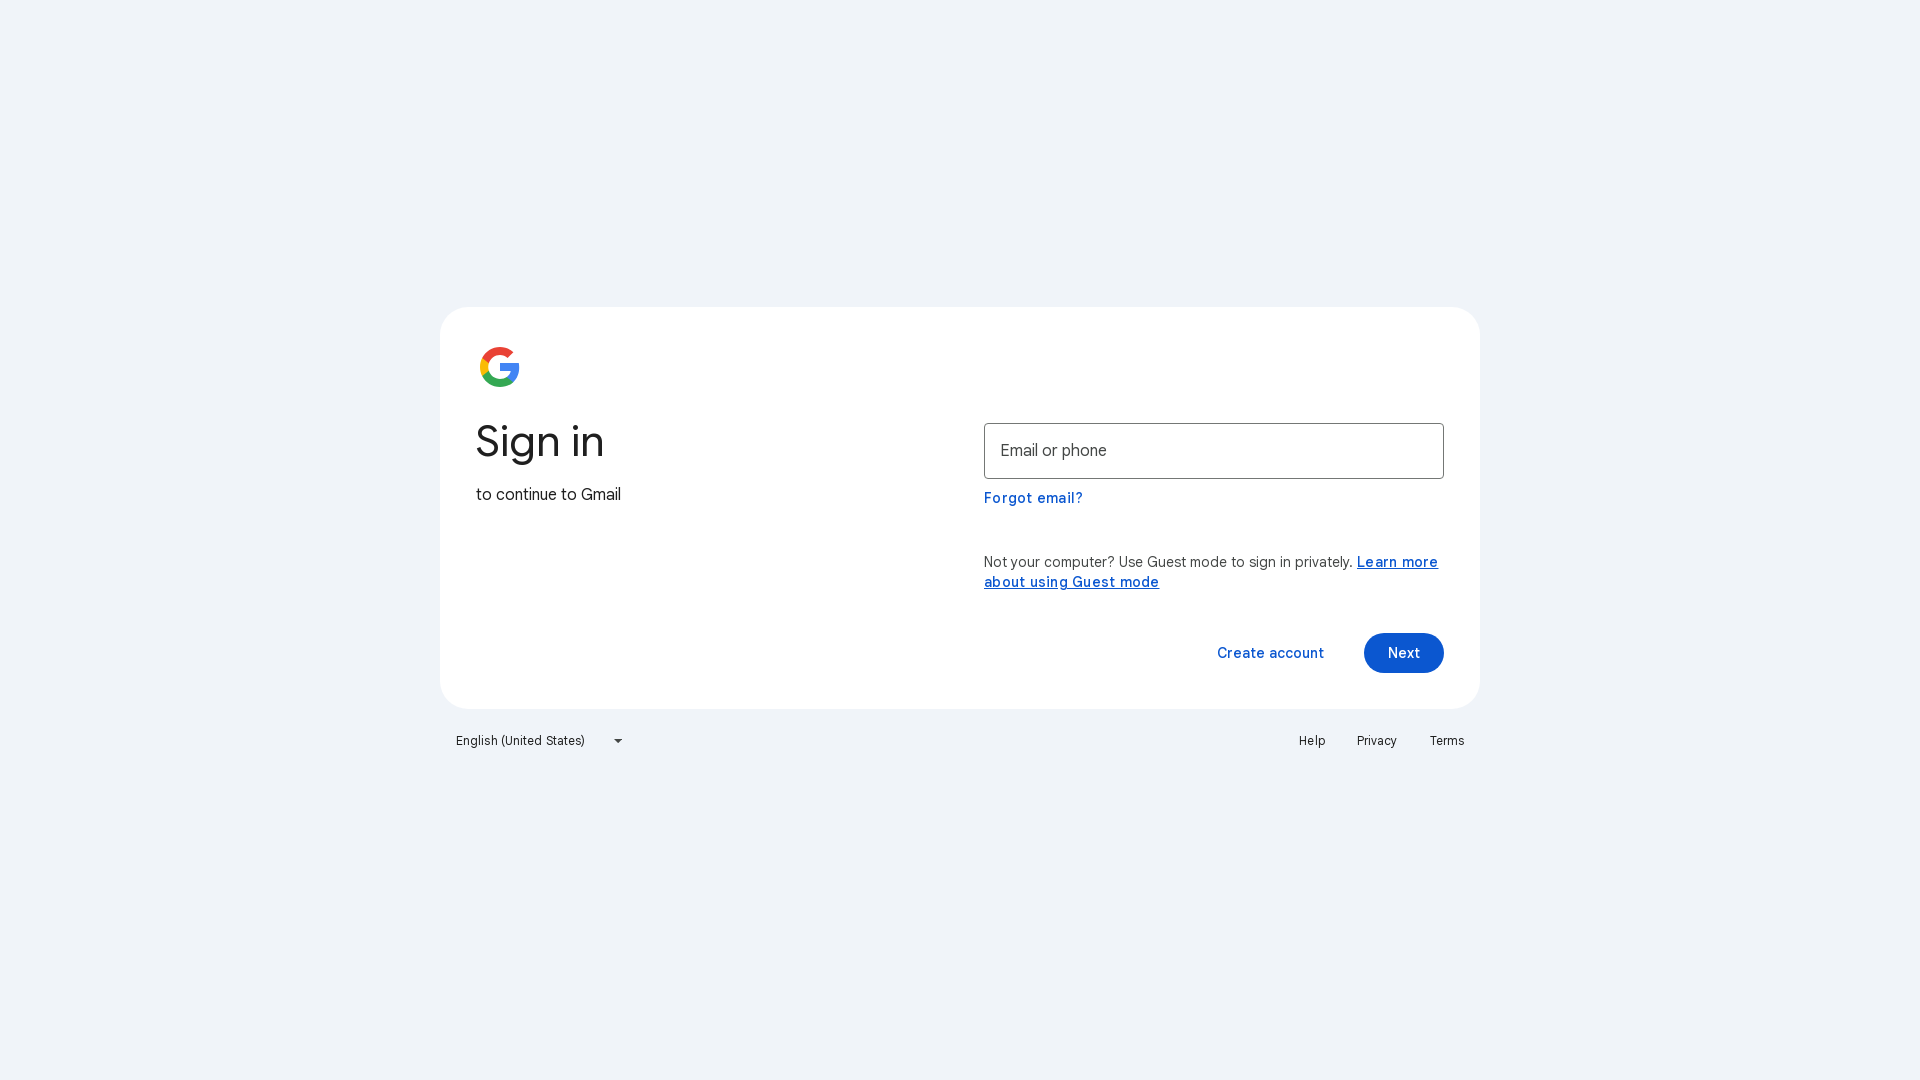

Captured new popup window
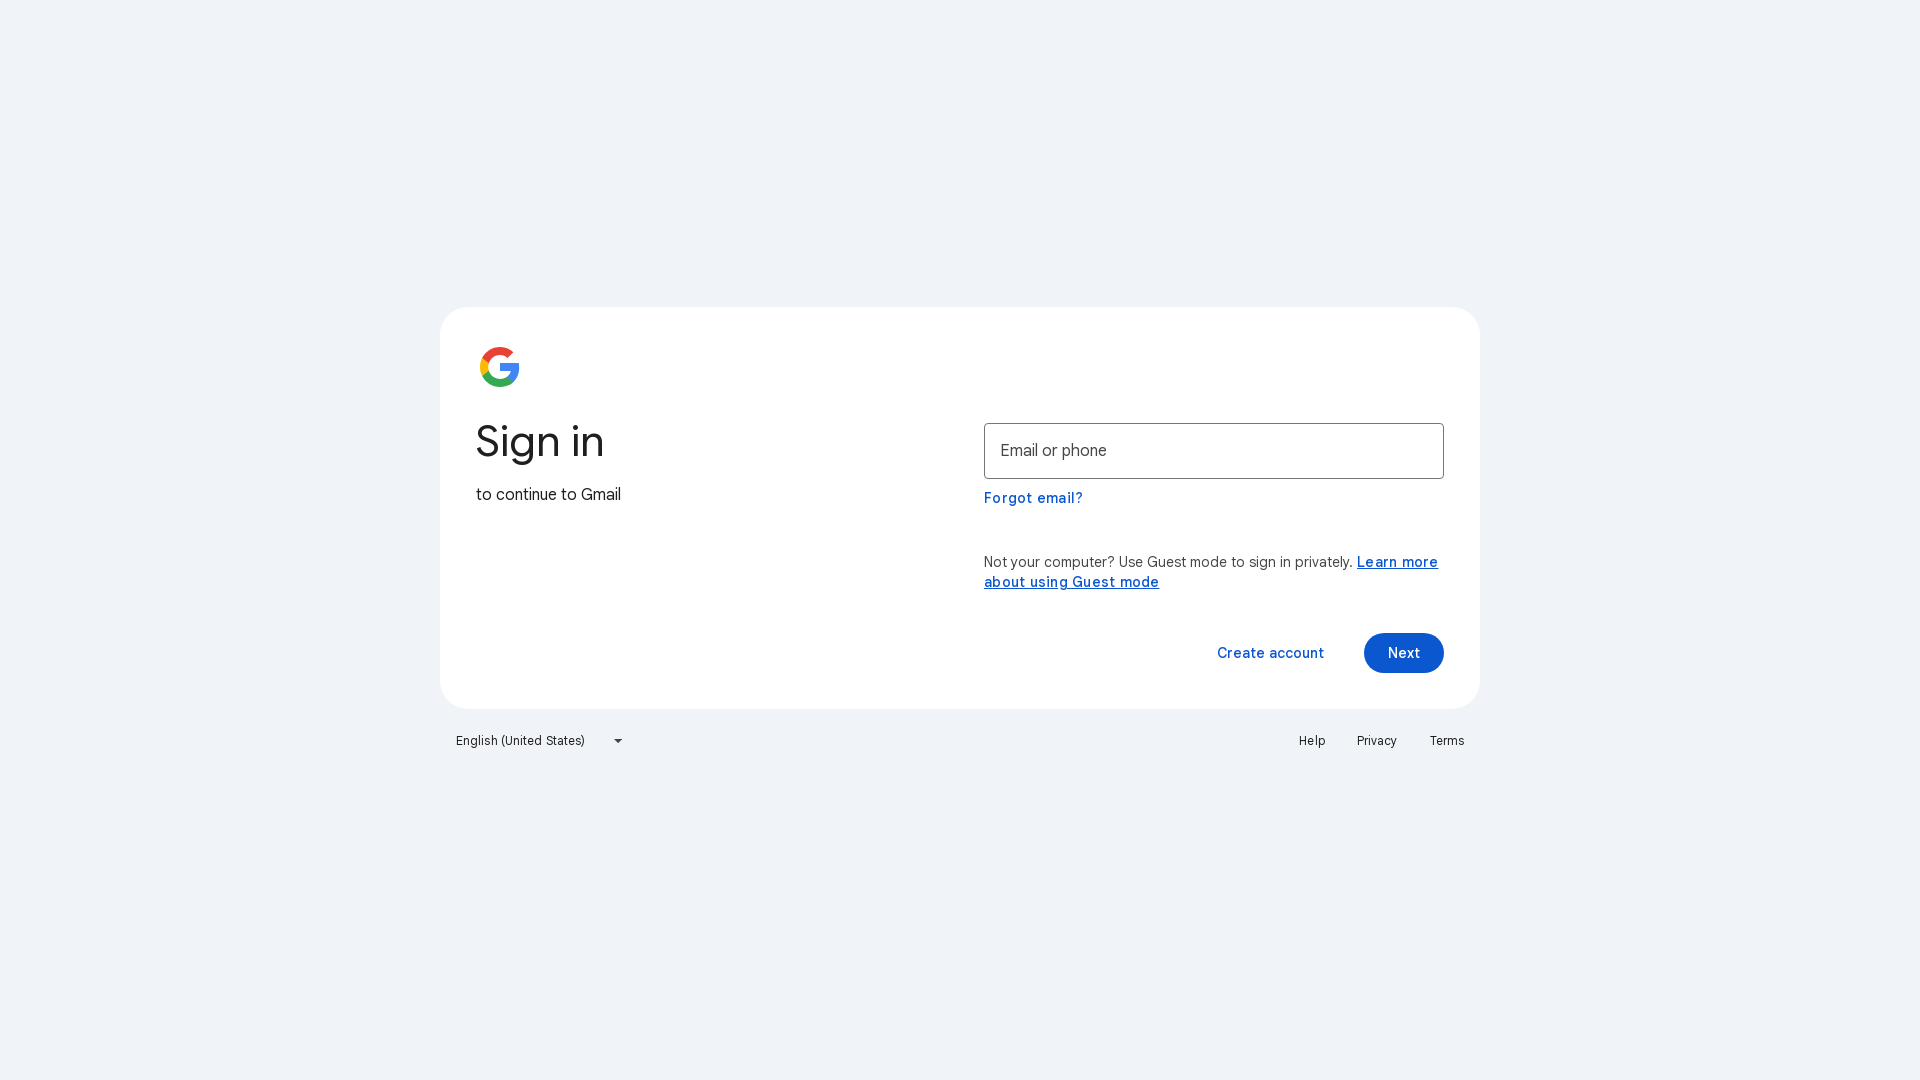

New page loaded completely
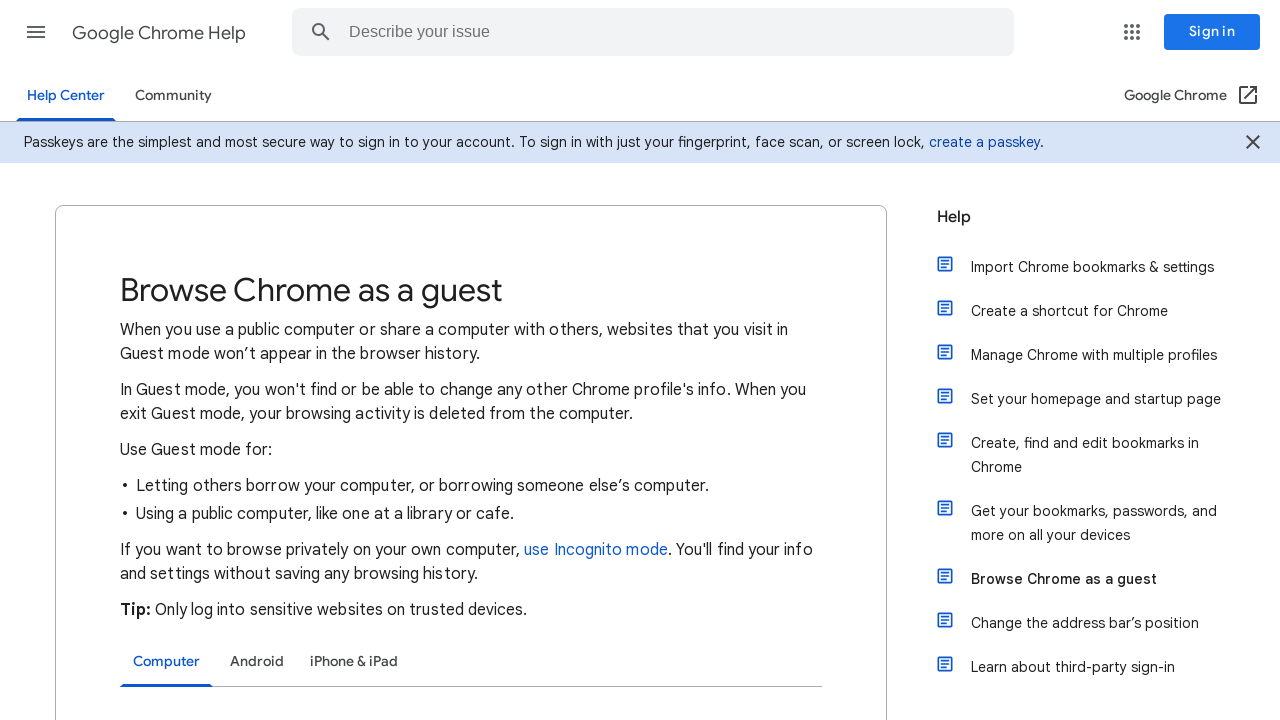

Verified heading 'Browse Chrome as a guest' is present on support page
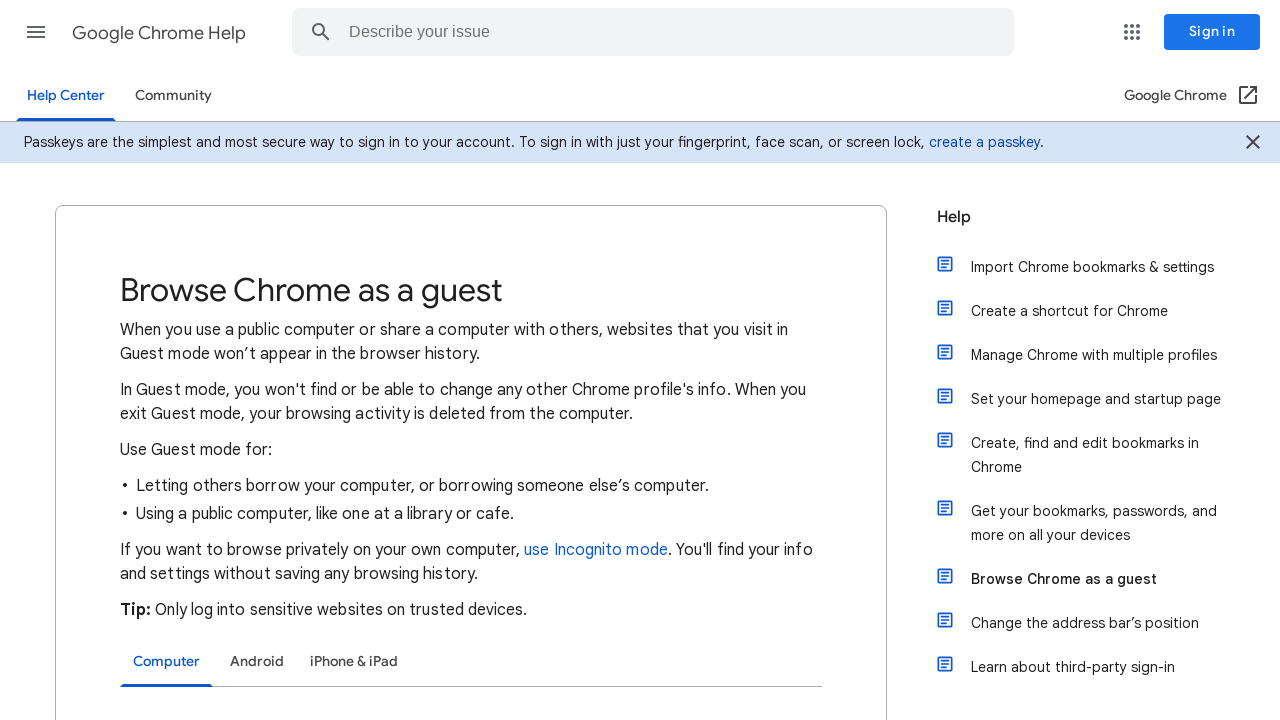

Retrieved heading text: Browse Chrome as a guest
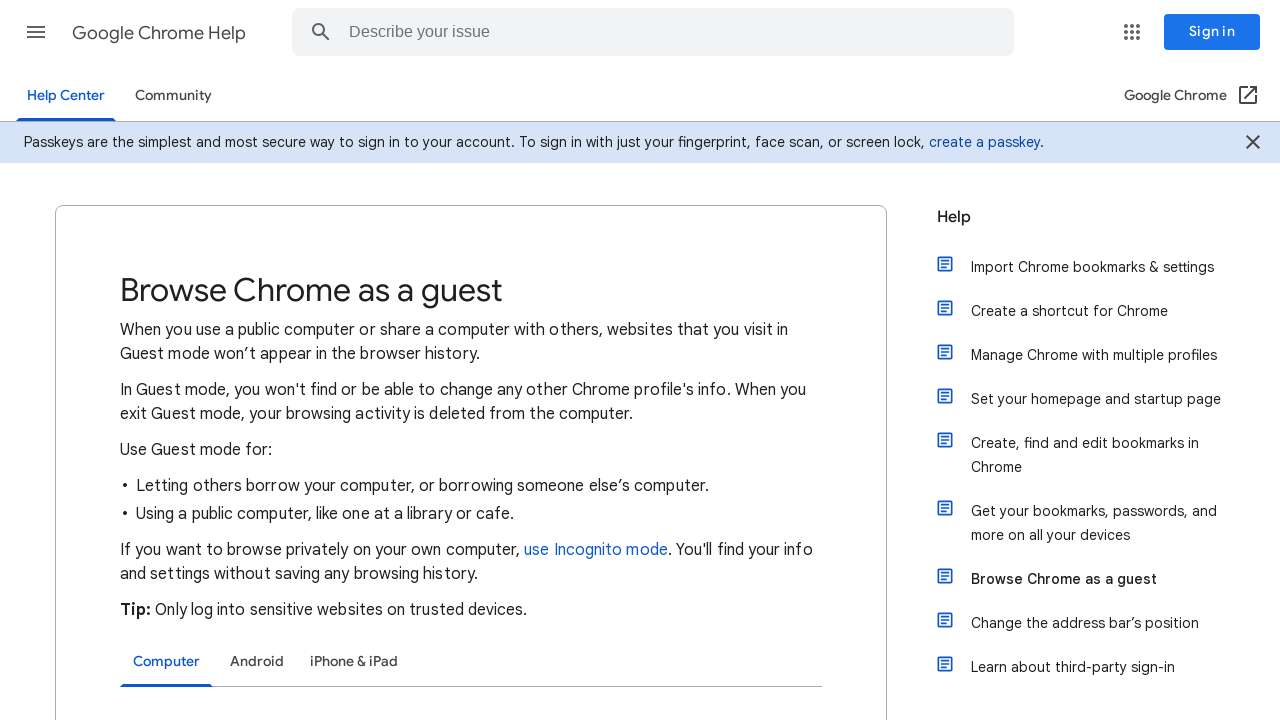

Printed heading text to console: Browse Chrome as a guest
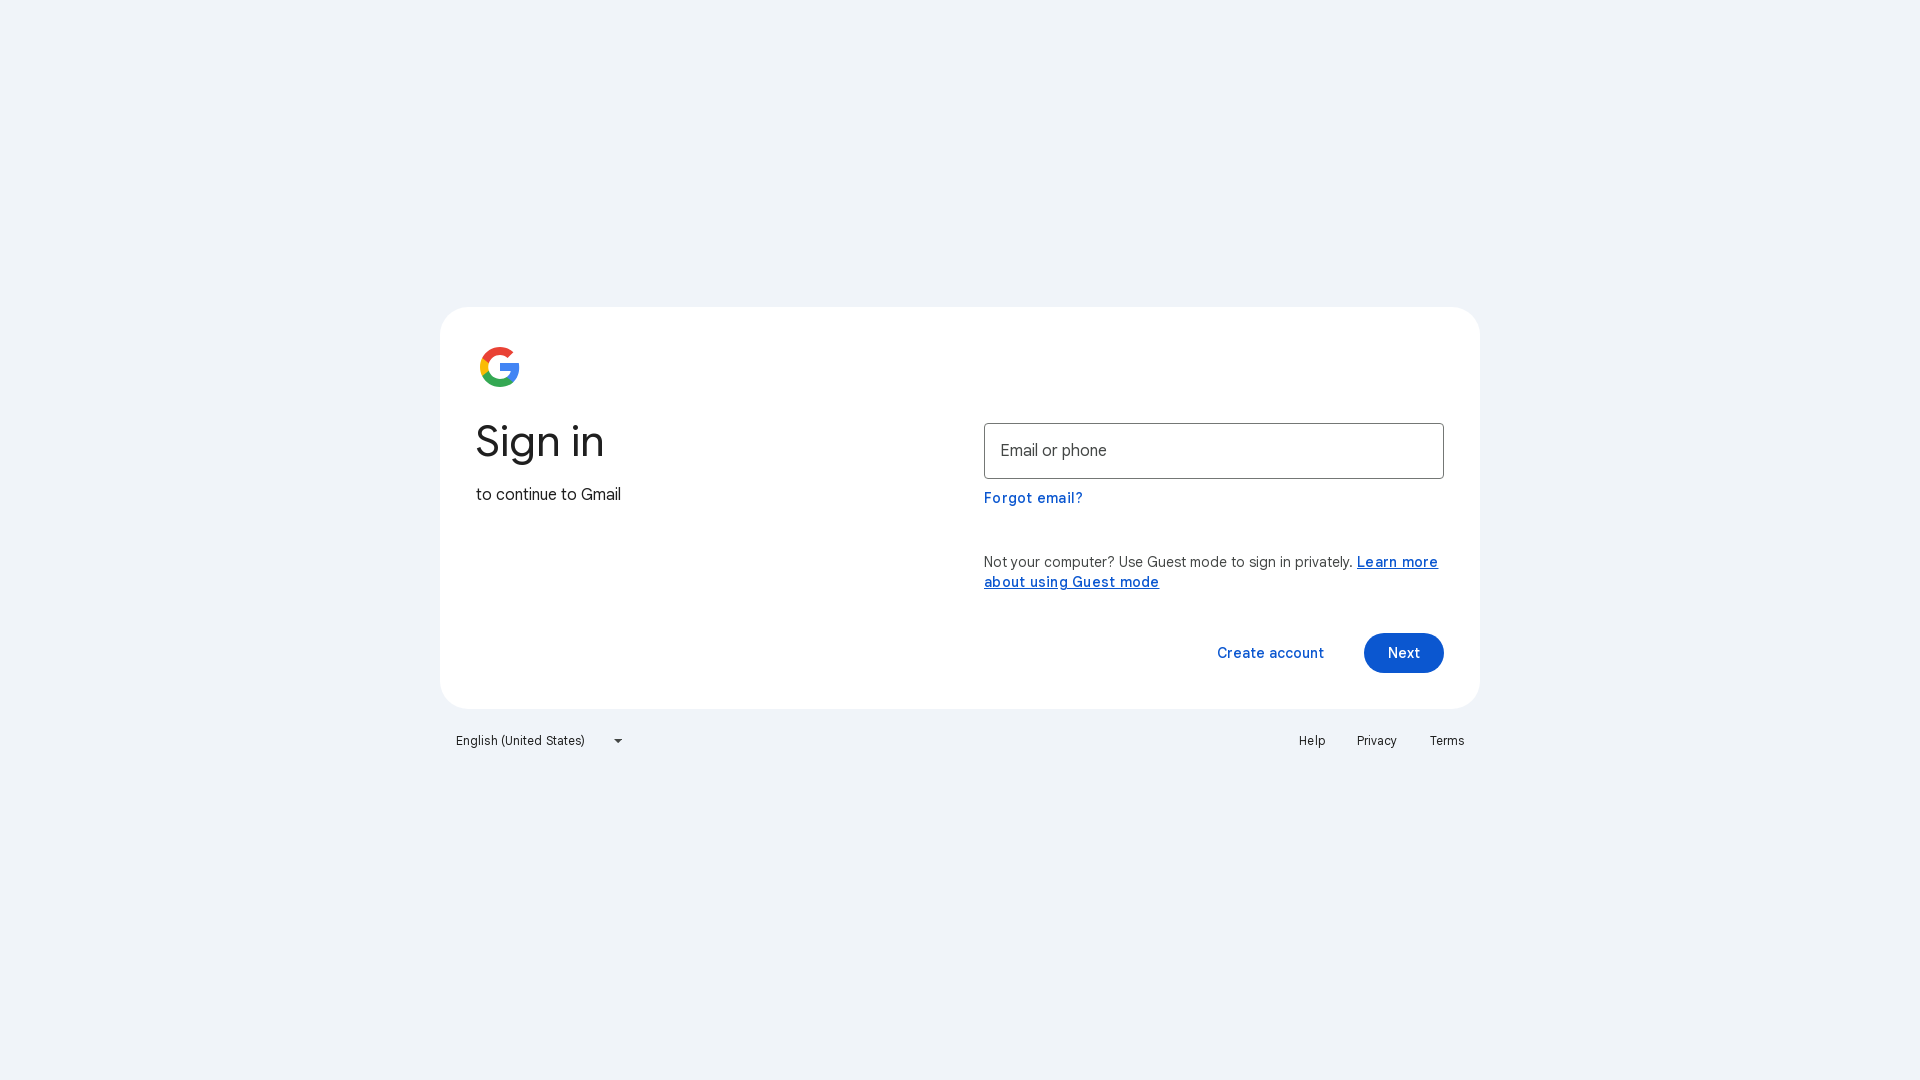

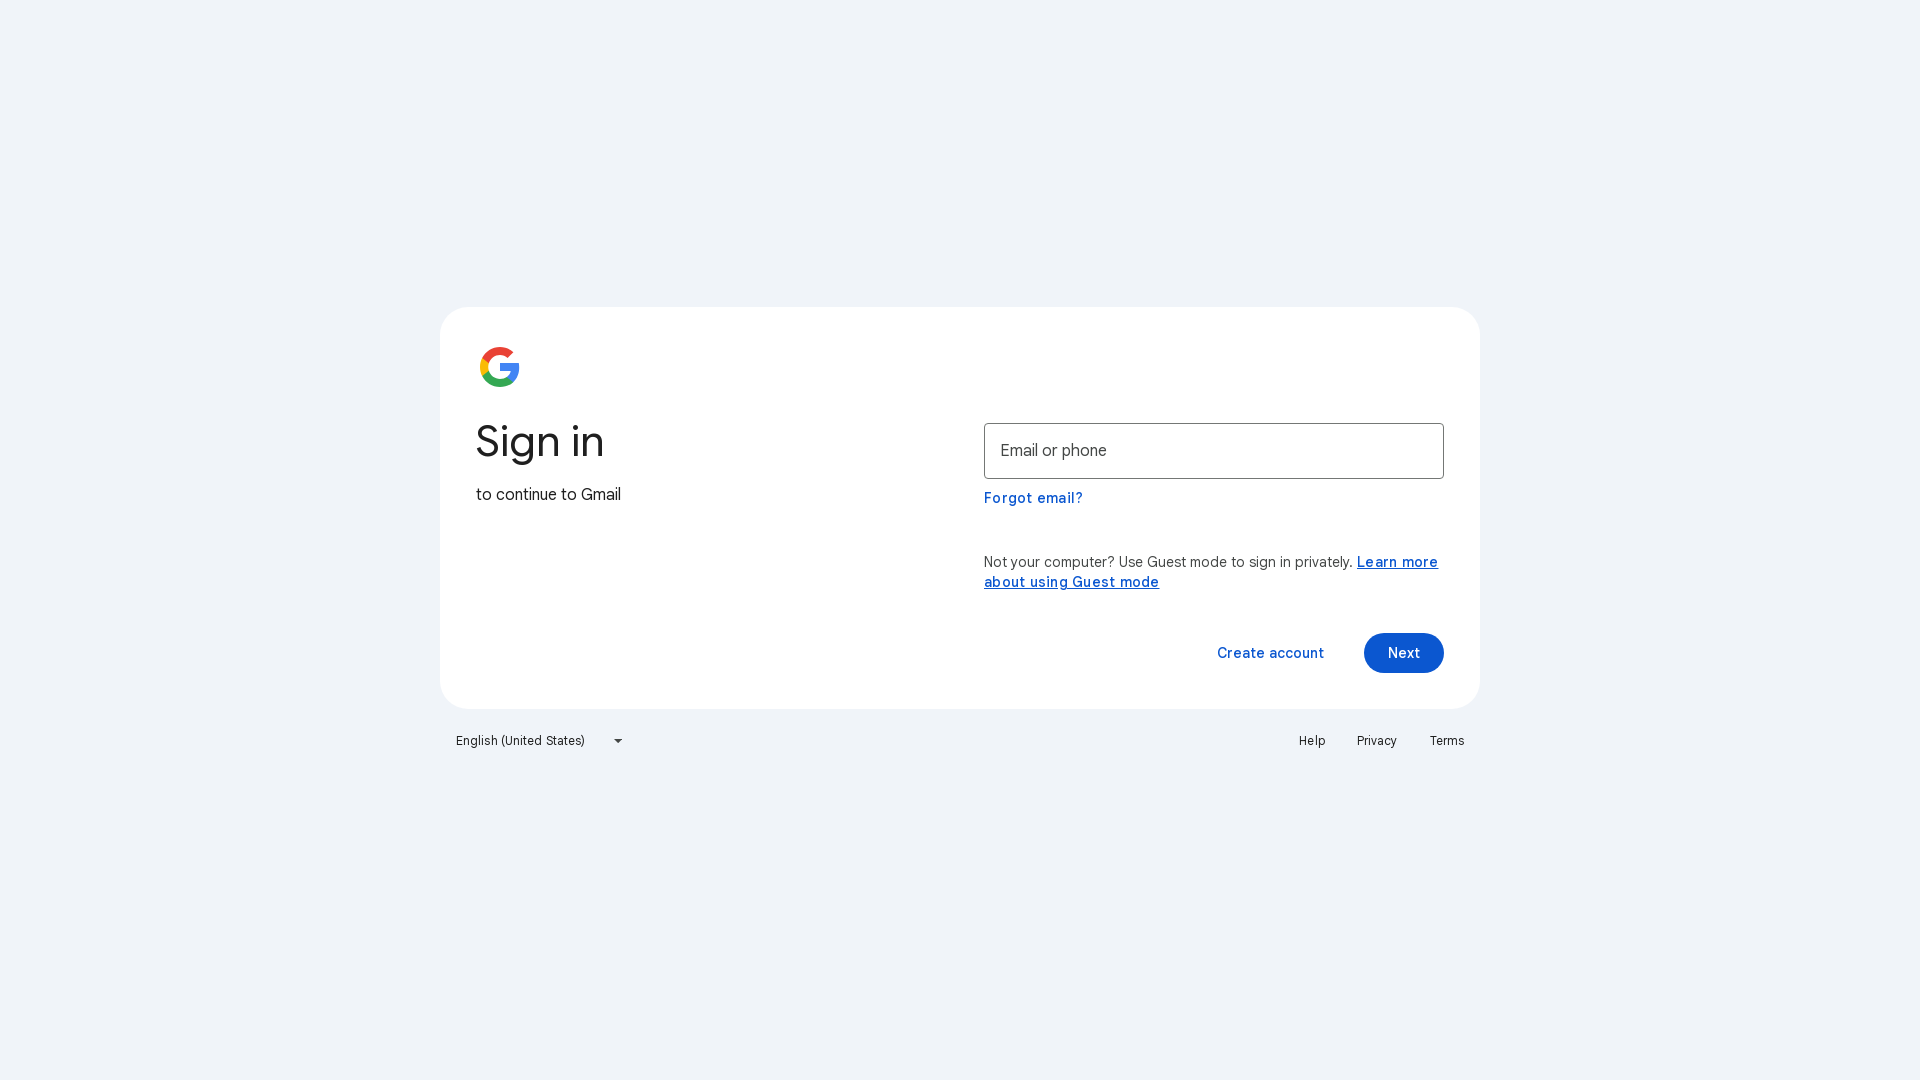